Tests static dropdown functionality by selecting an option from a dropdown menu and verifying the selected value

Starting URL: https://codenboxautomationlab.com/practice/

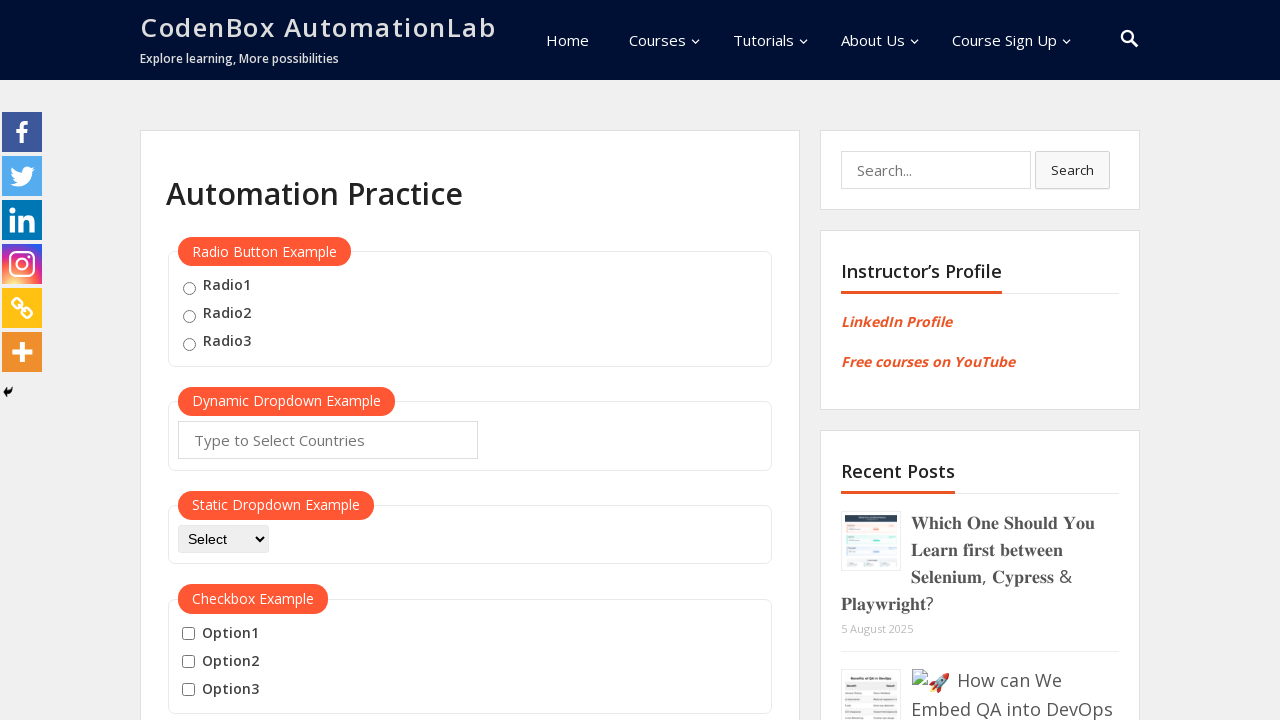

Selected 'option1' from the static dropdown menu on #dropdown-class-example
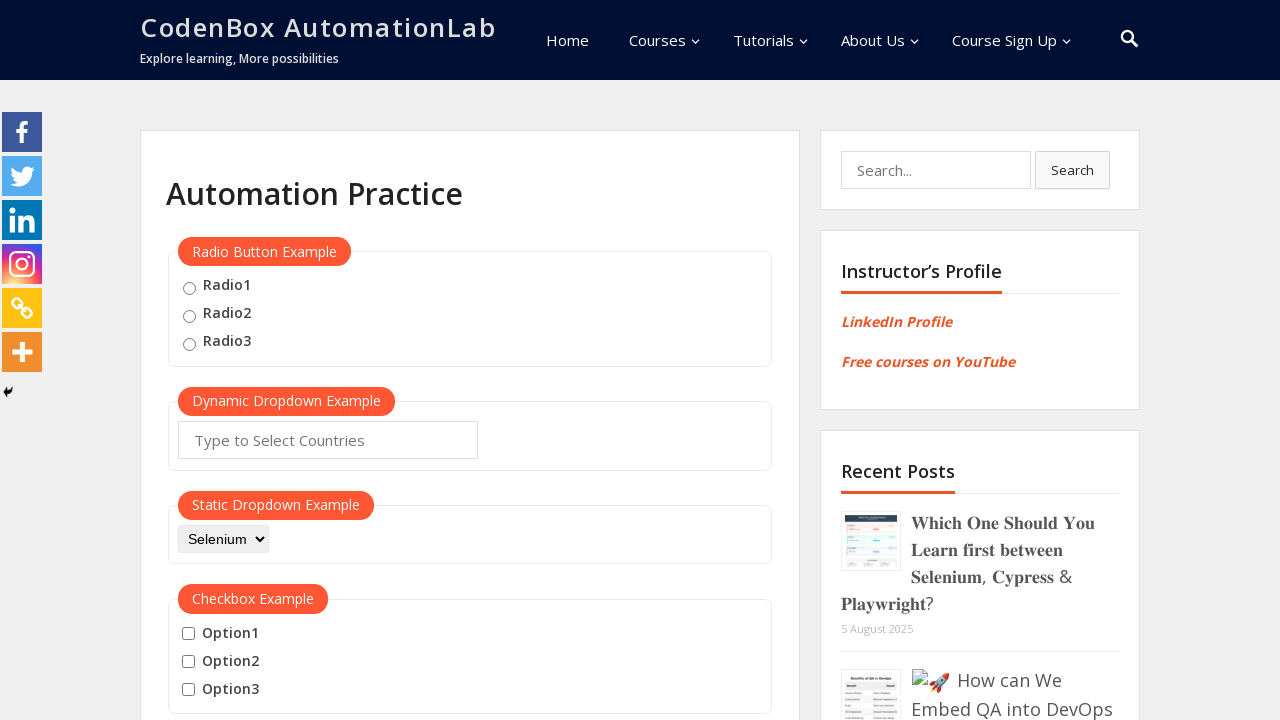

Verified that 'option1' was successfully selected in the dropdown
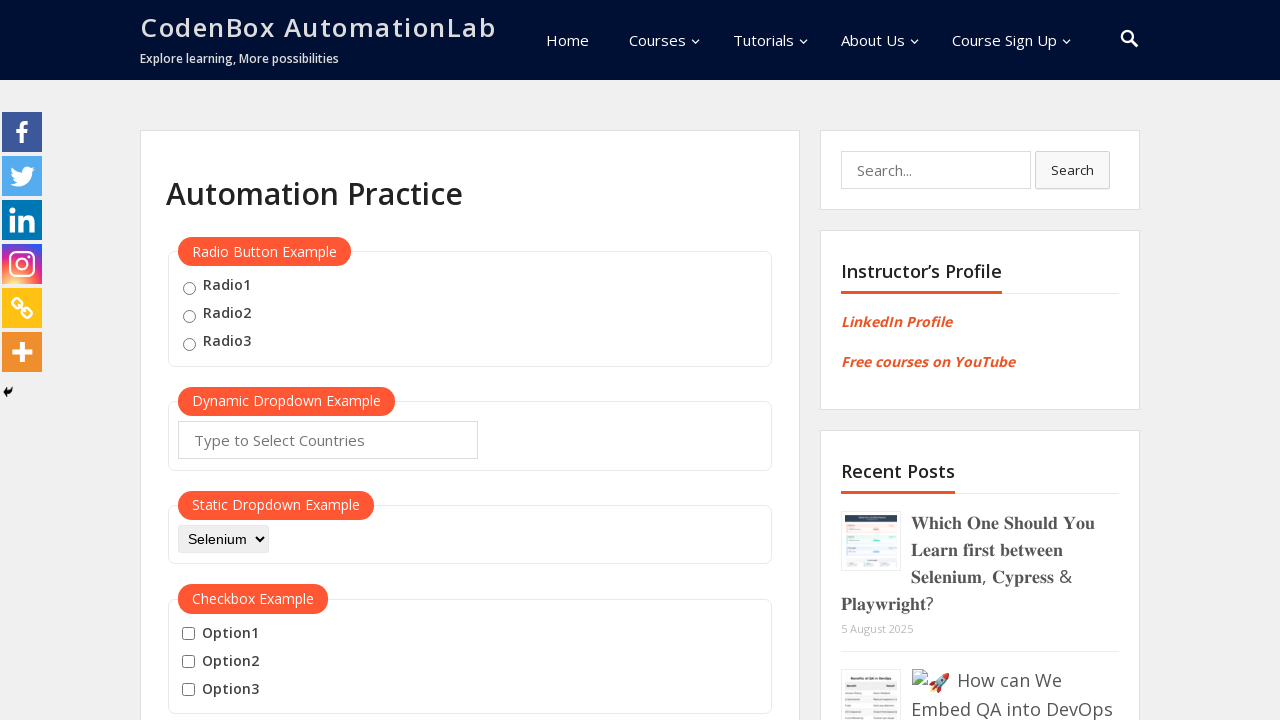

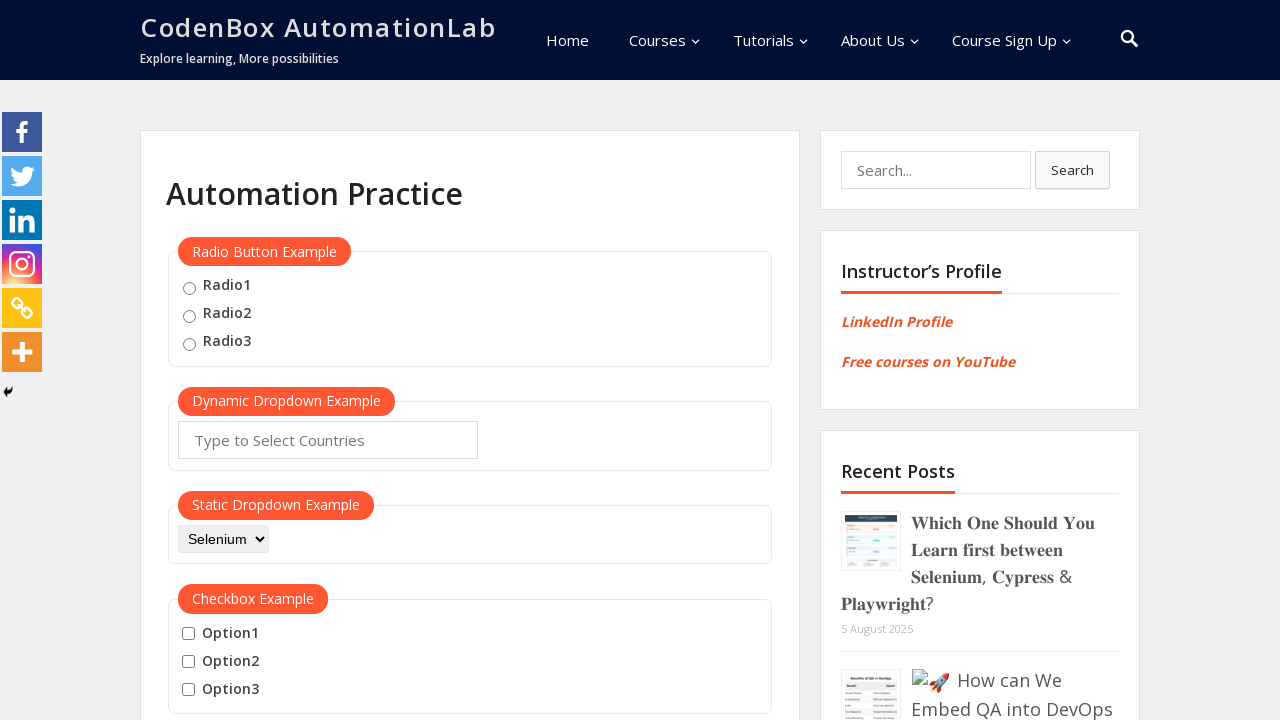